Tests dynamic loading functionality where an element is rendered after loading completes. Clicks a start button, waits for the element to appear, and verifies the finish text.

Starting URL: http://the-internet.herokuapp.com/dynamic_loading/2

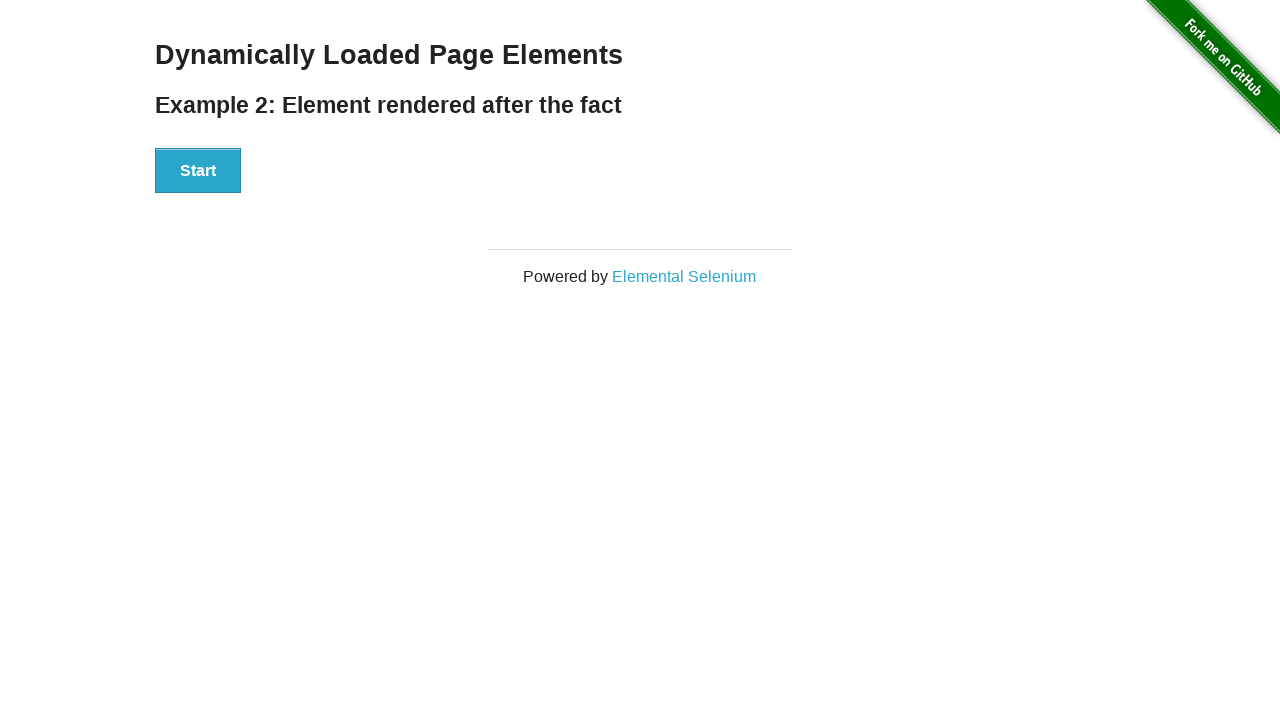

Clicked the Start button to initiate dynamic loading at (198, 171) on #start button
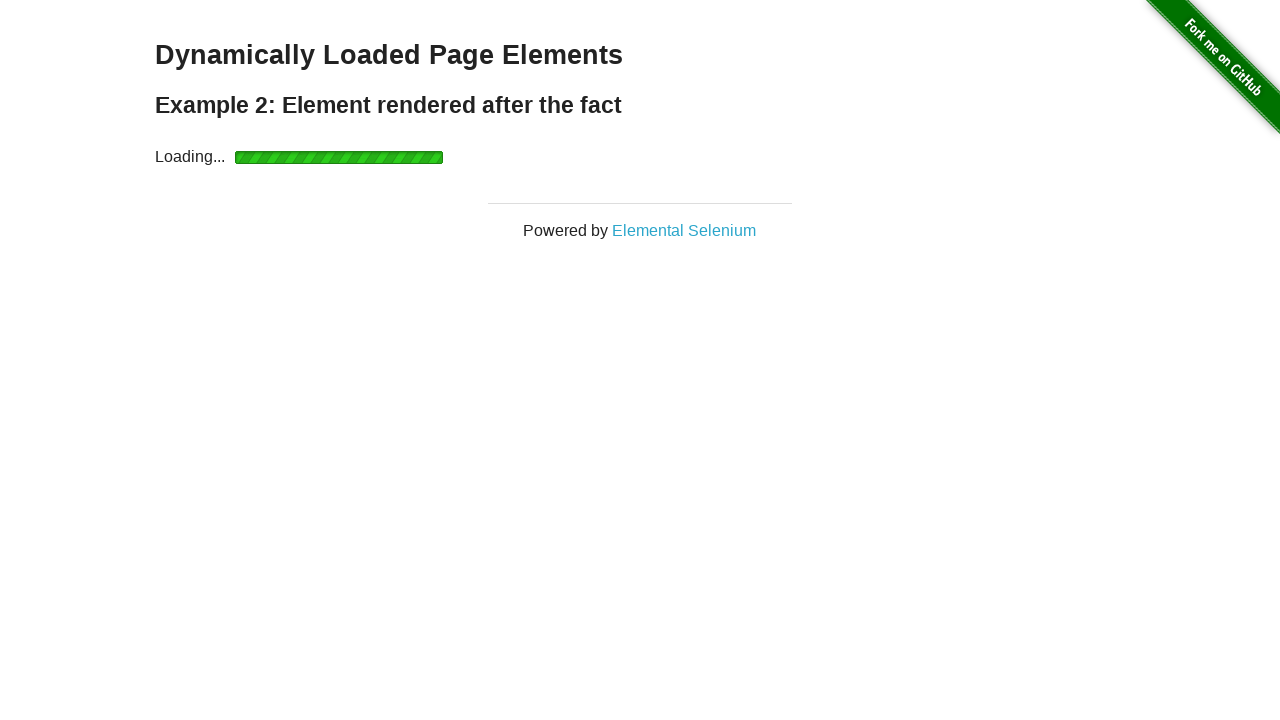

Waited for finish element to appear after loading completed
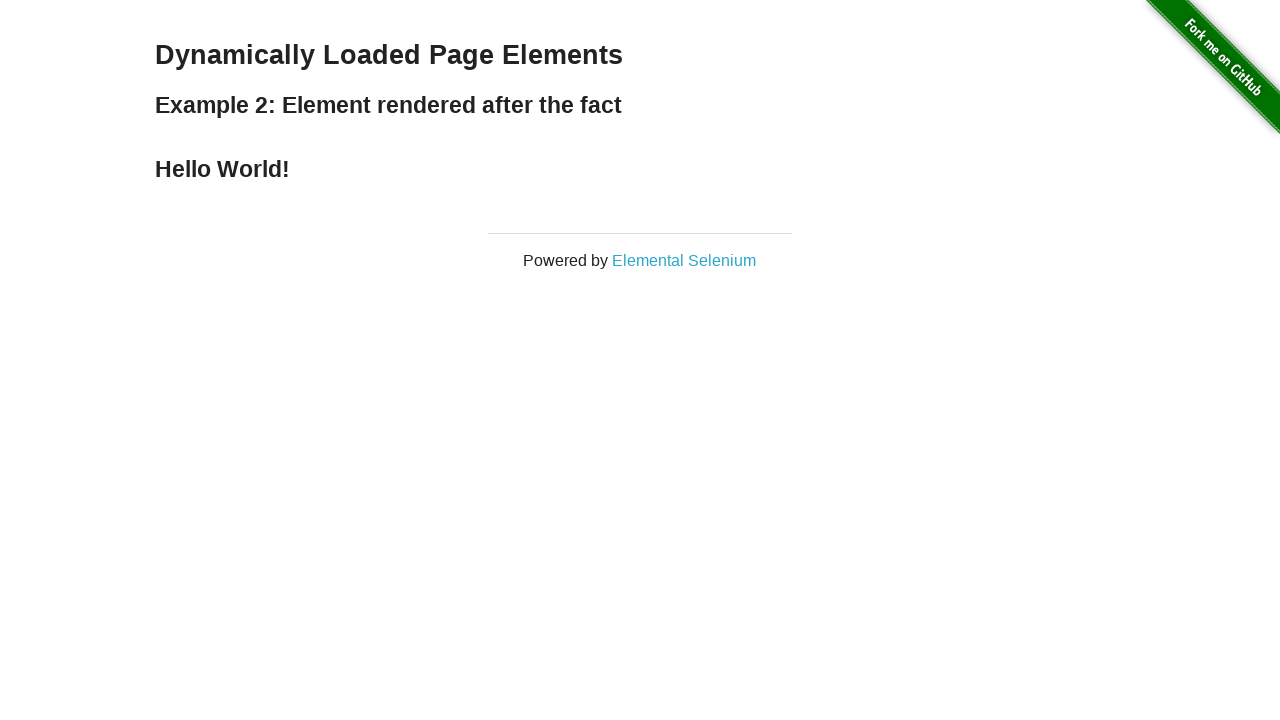

Verified finish element contains 'Hello World!' text
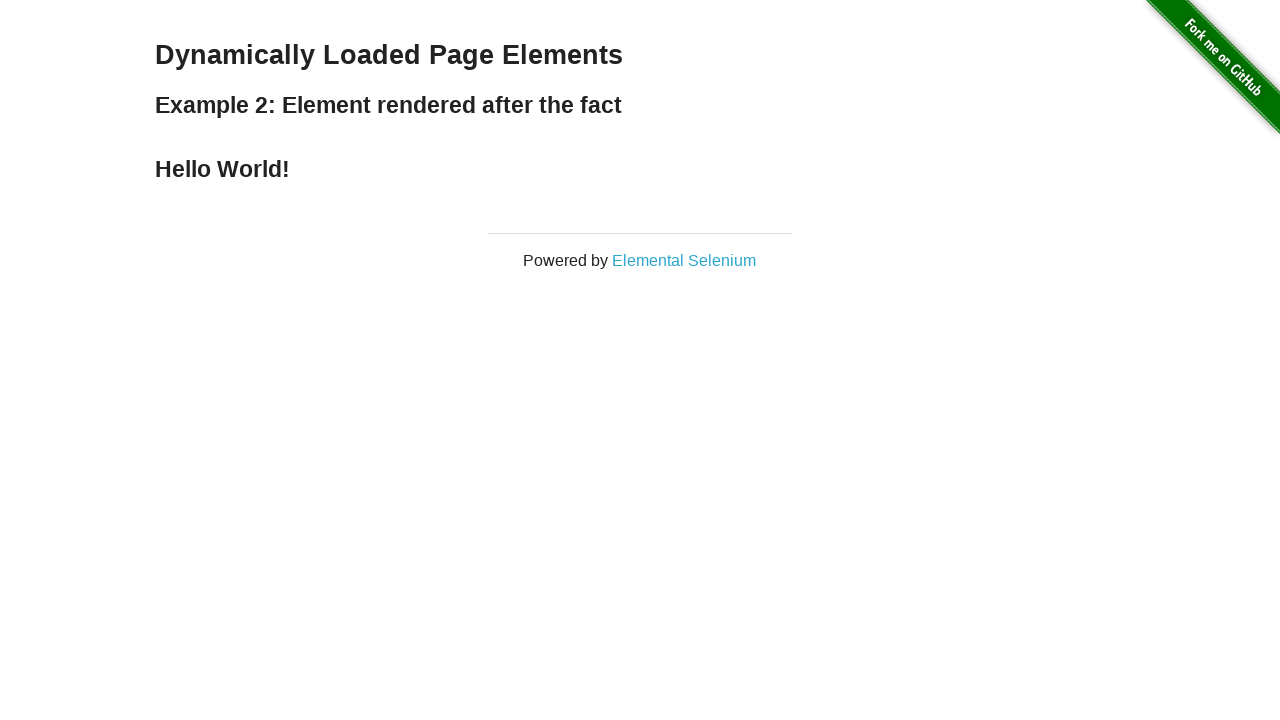

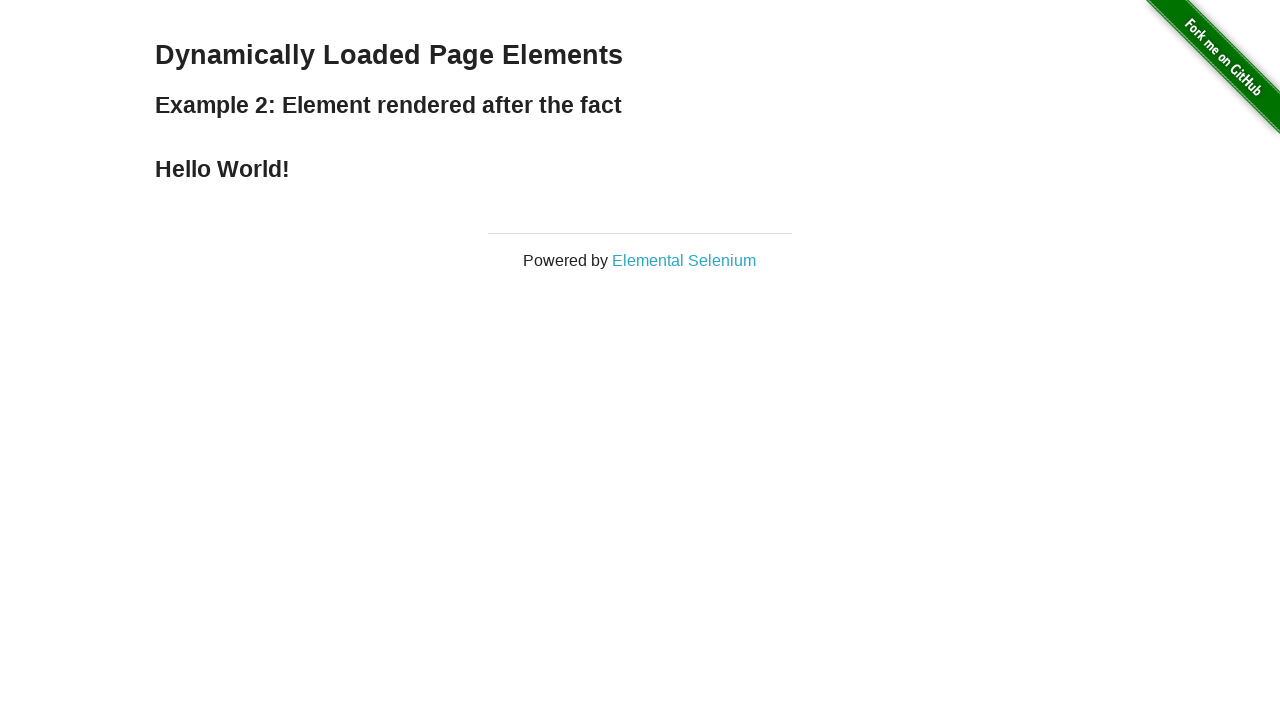